Tests search functionality with valid input by filling keyword, selecting section, deal type, and period dropdowns, then clicking search

Starting URL: https://www.ss.lv/lv/search/

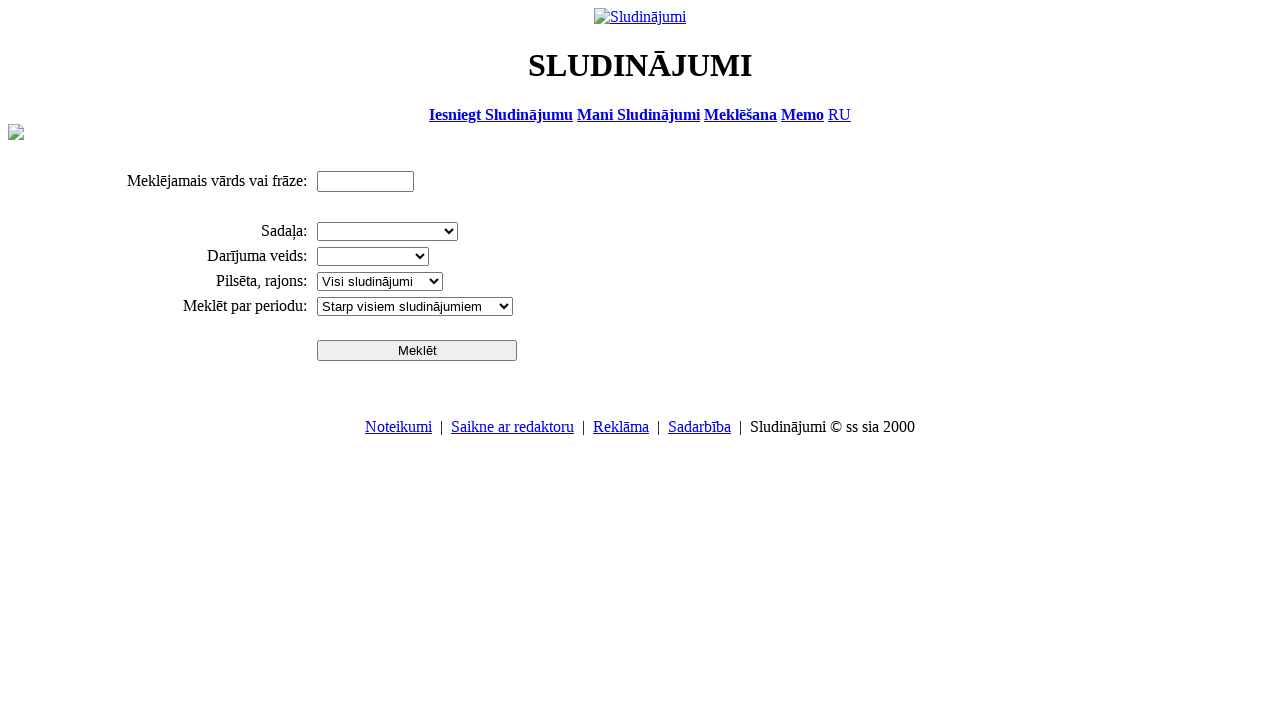

Filled search keyword field with 'car' on input[name='txt']
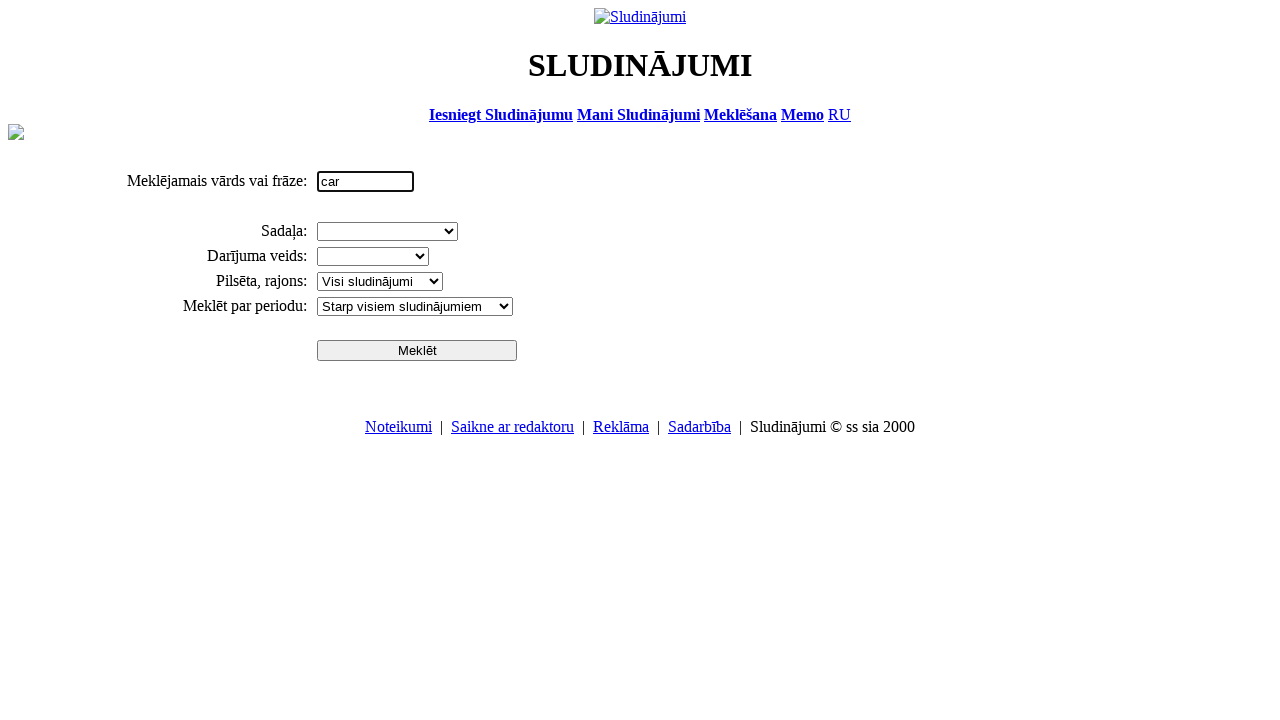

Selected 'Transports' from section dropdown on select[name='cid_0']
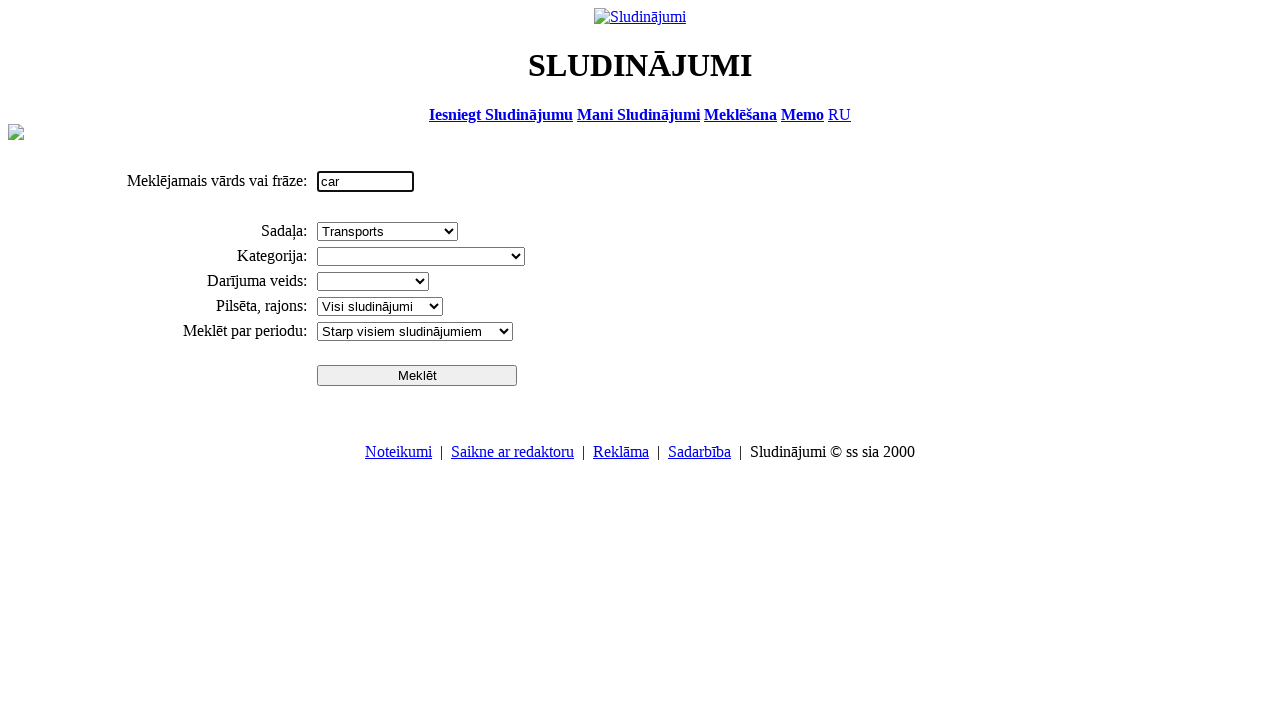

Selected 'Pārdod' from deal type dropdown on select[name='sid']
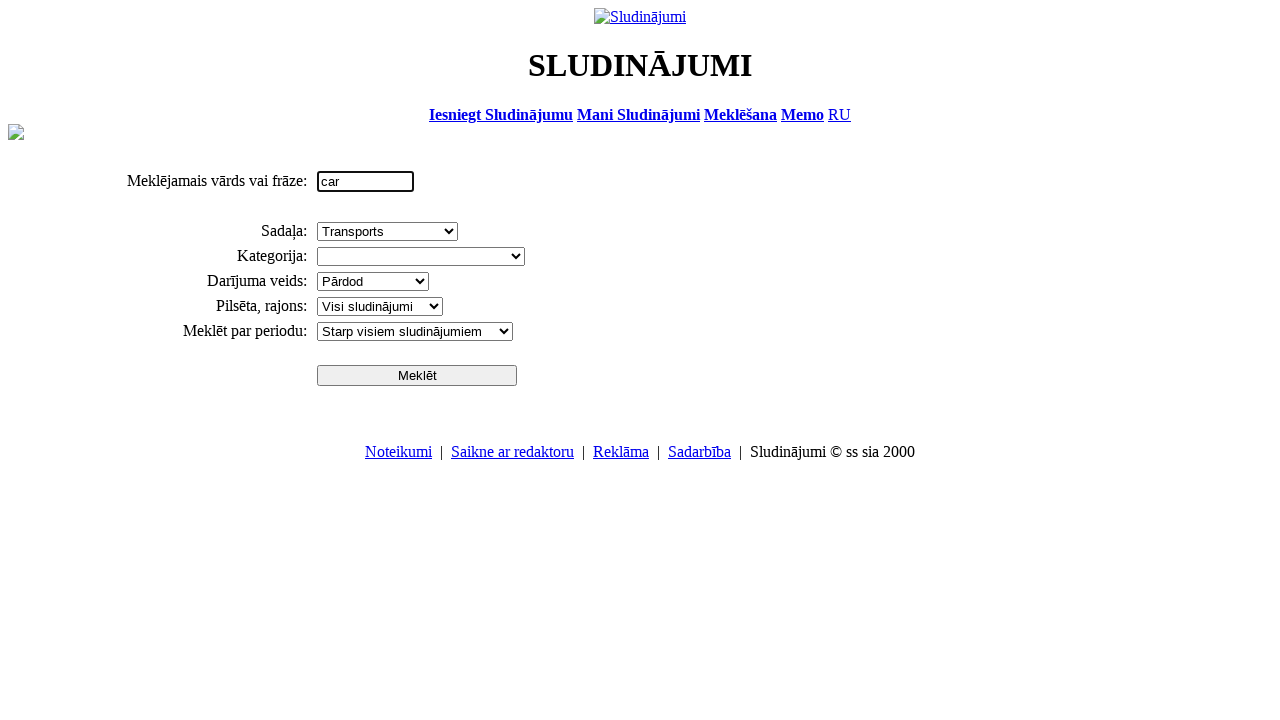

Selected 'Pēdējās 3 dienās' from period dropdown on select[name='pr']
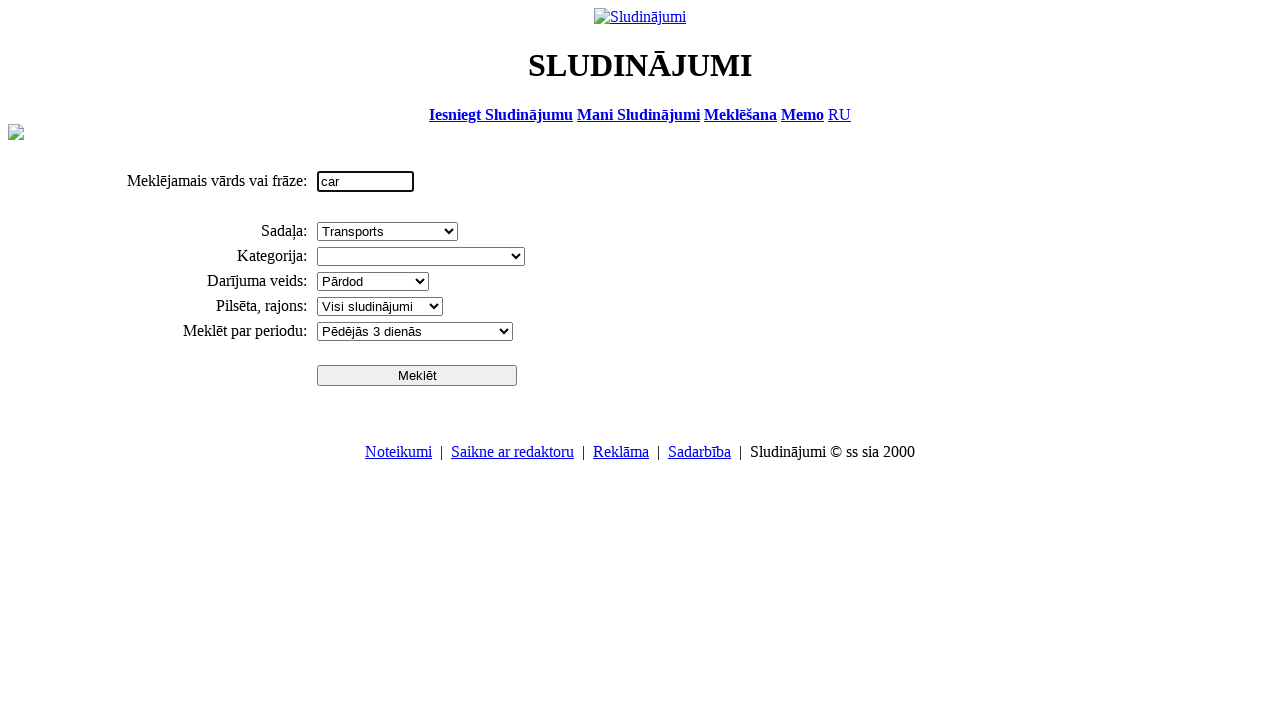

Clicked search button to execute search at (417, 375) on input[name='btn']
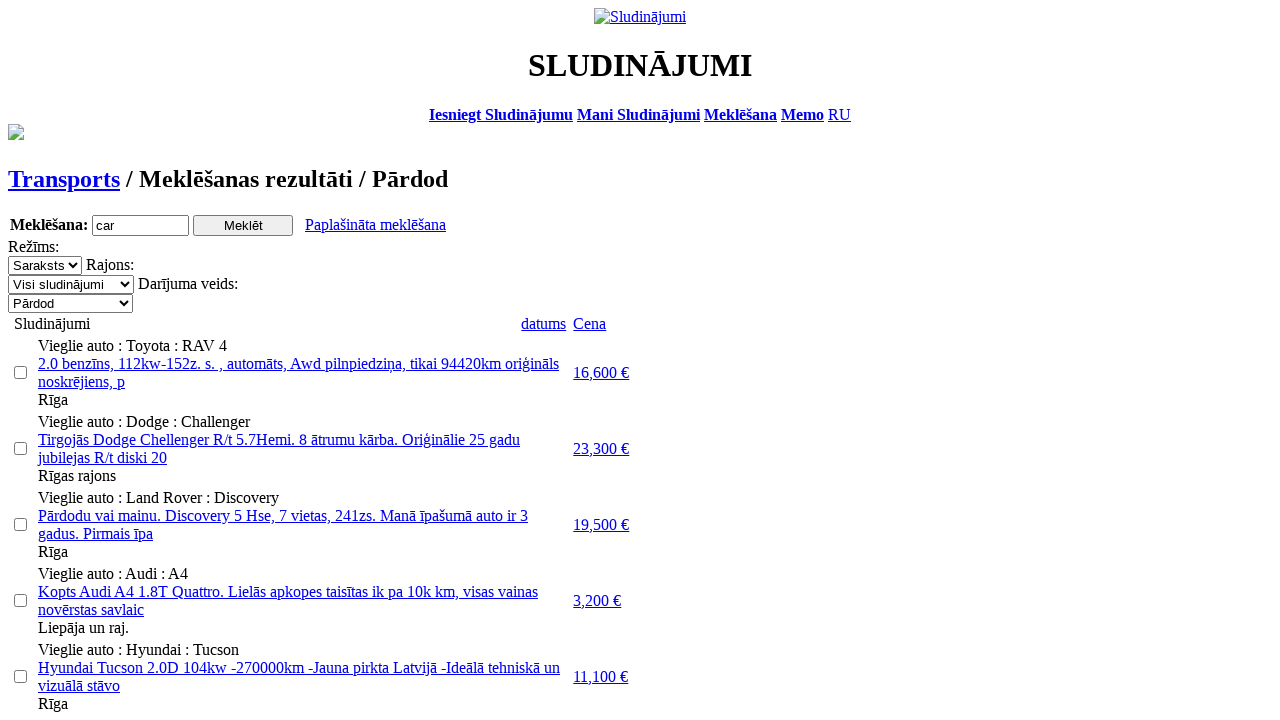

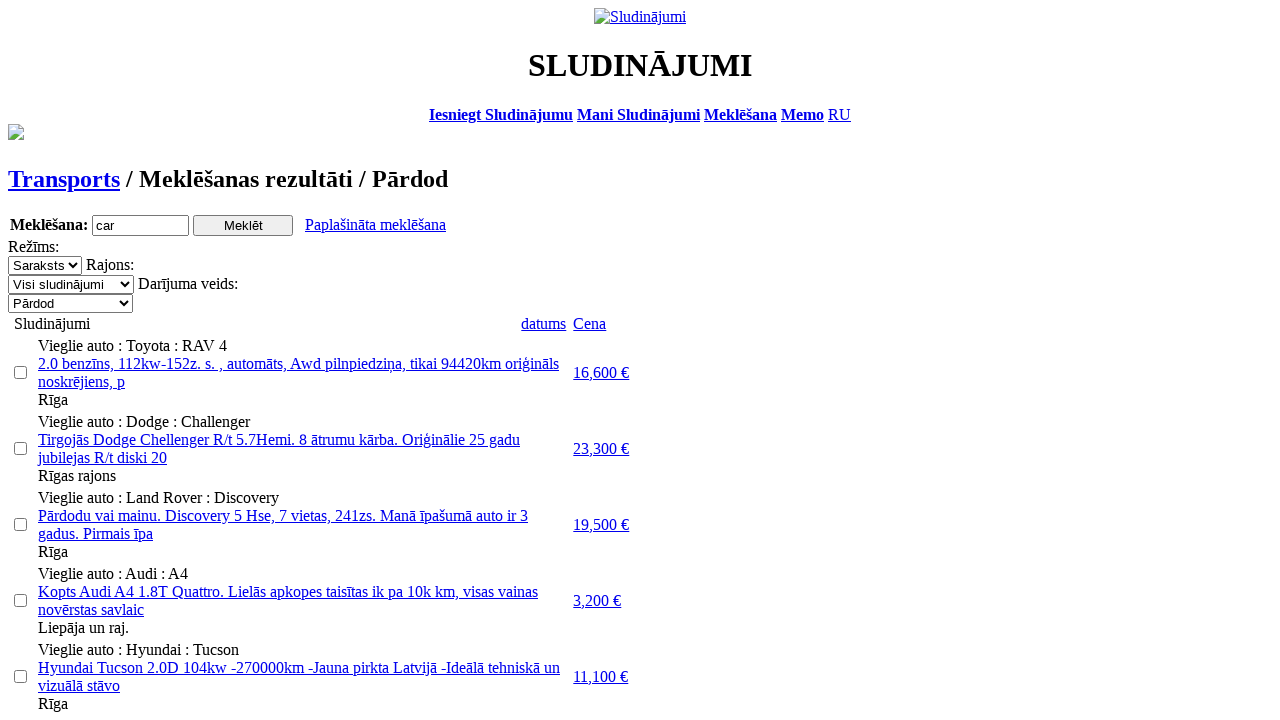